Tests multiple window handling by clicking a link that opens a new window, switching to it, verifying the text content, and then closing both windows

Starting URL: https://the-internet.herokuapp.com/

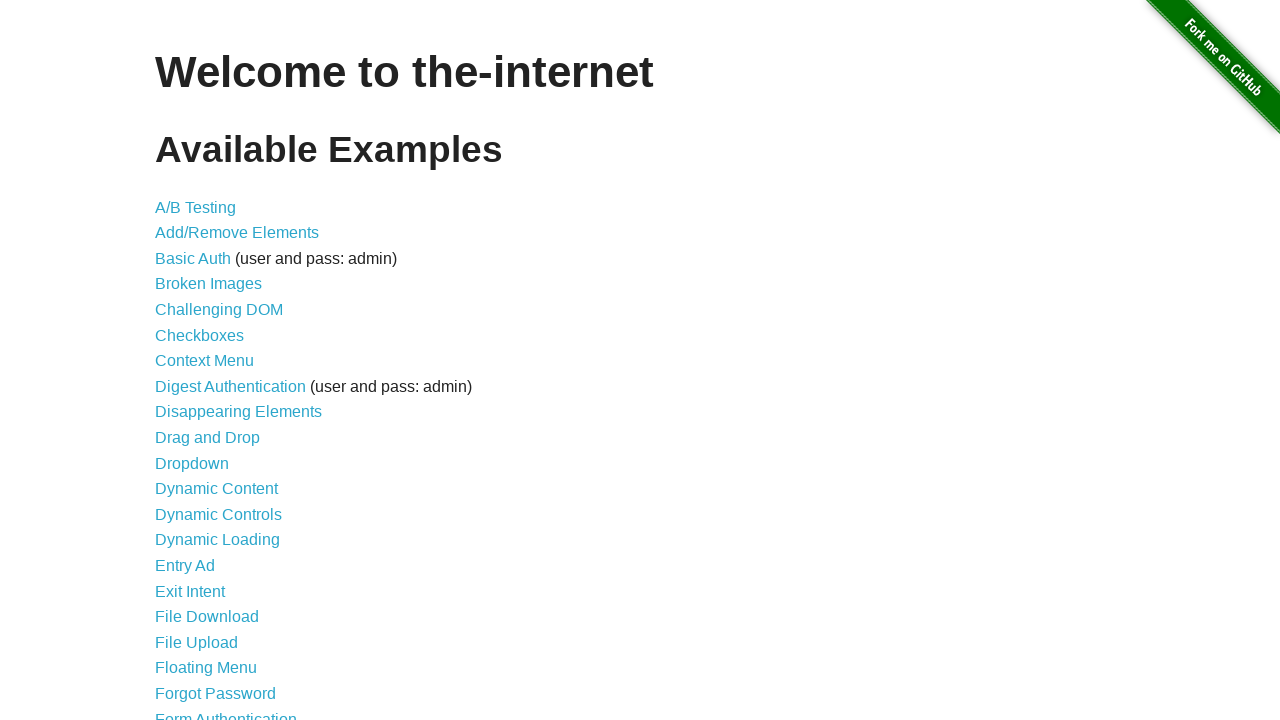

Clicked on 'Multiple Windows' link at (218, 369) on text=Multiple Windows
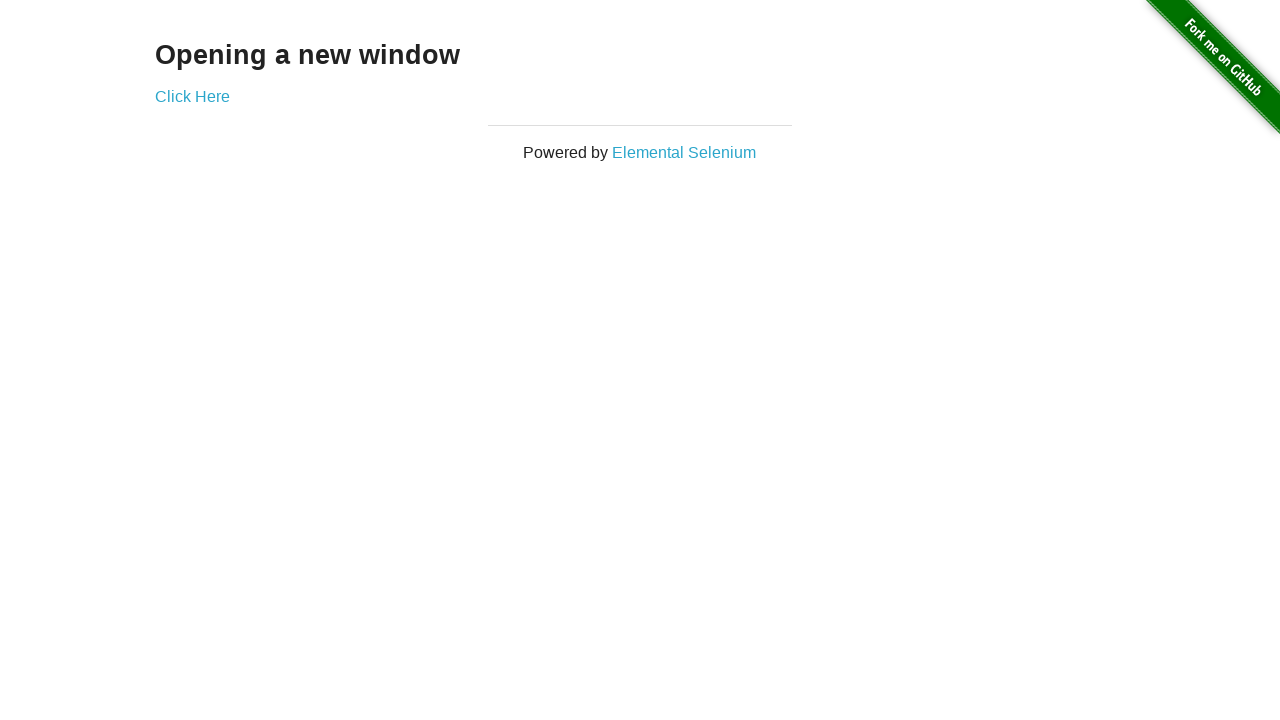

Clicked 'Click Here' link to open new window at (192, 96) on text=Click Here
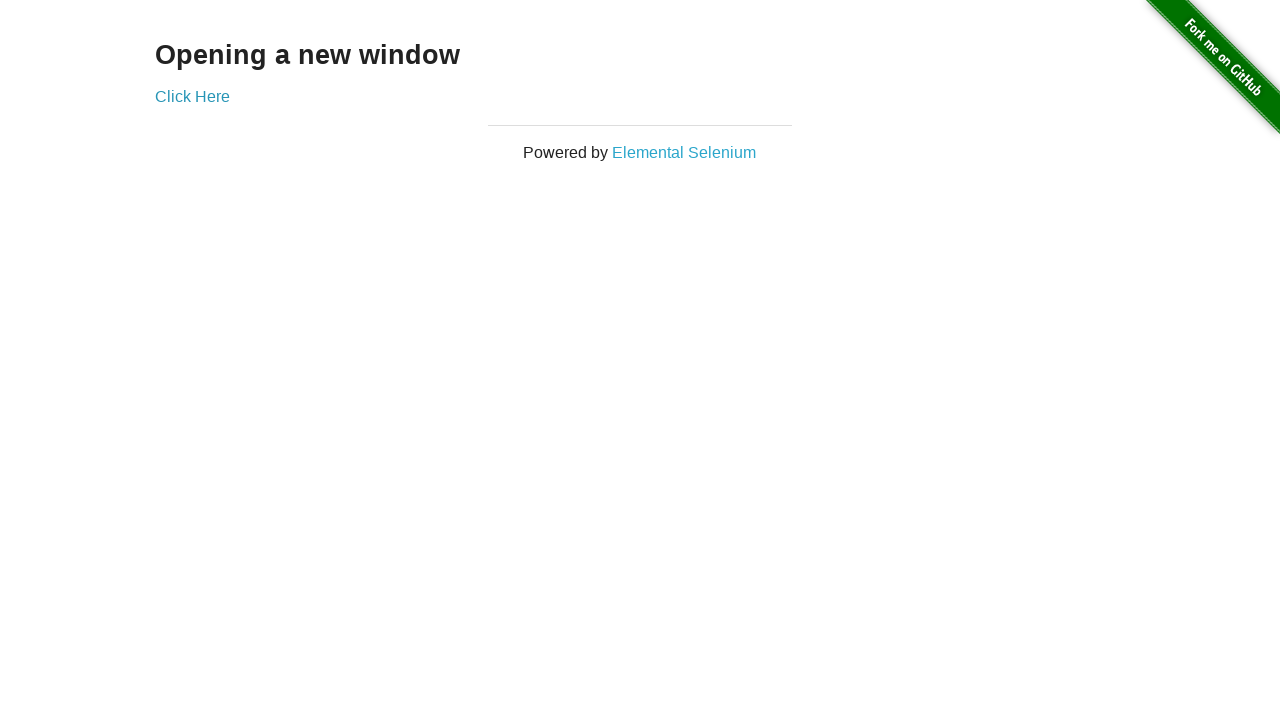

New window loaded
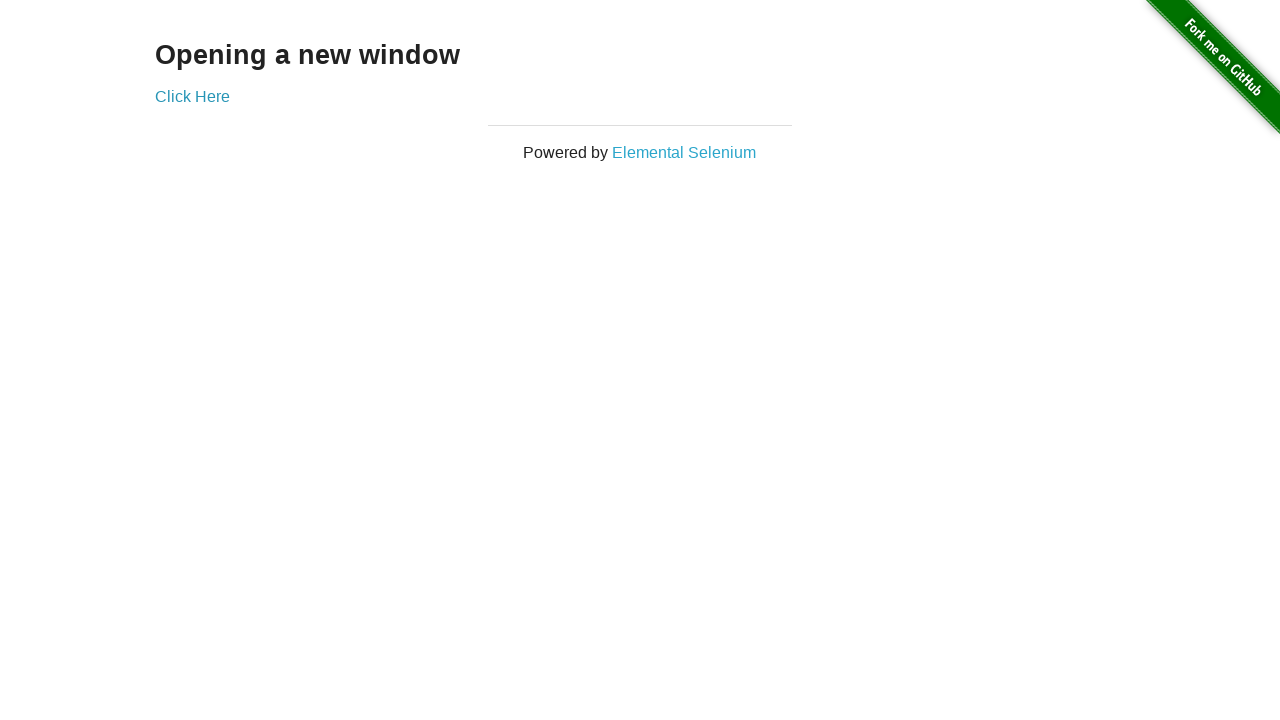

Retrieved text from new window: 'New Window'
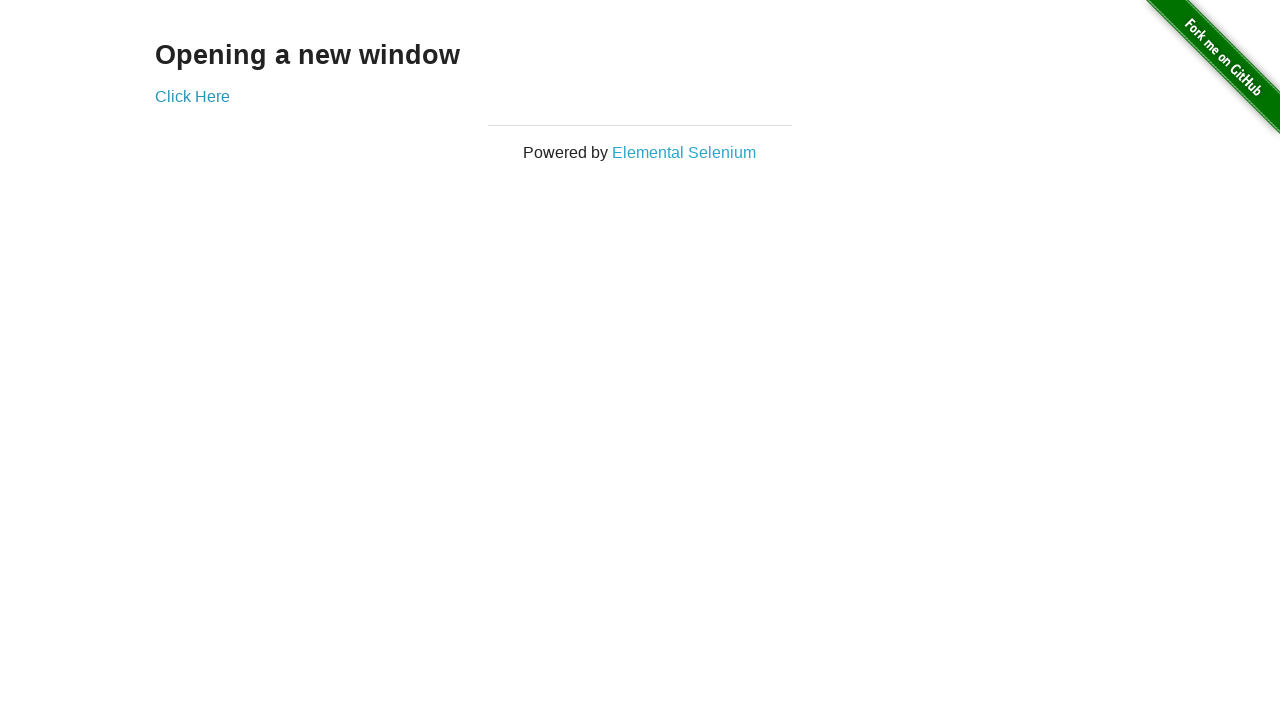

Verified text content matches 'New Window'
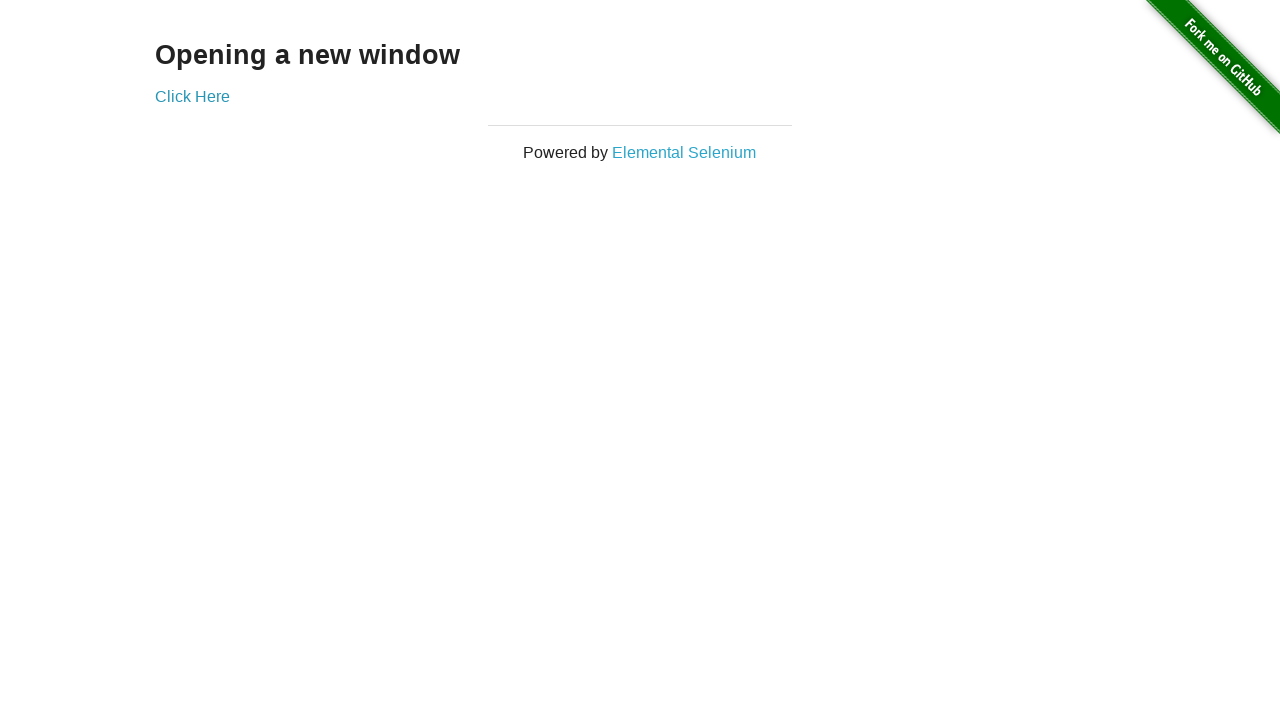

Closed new window
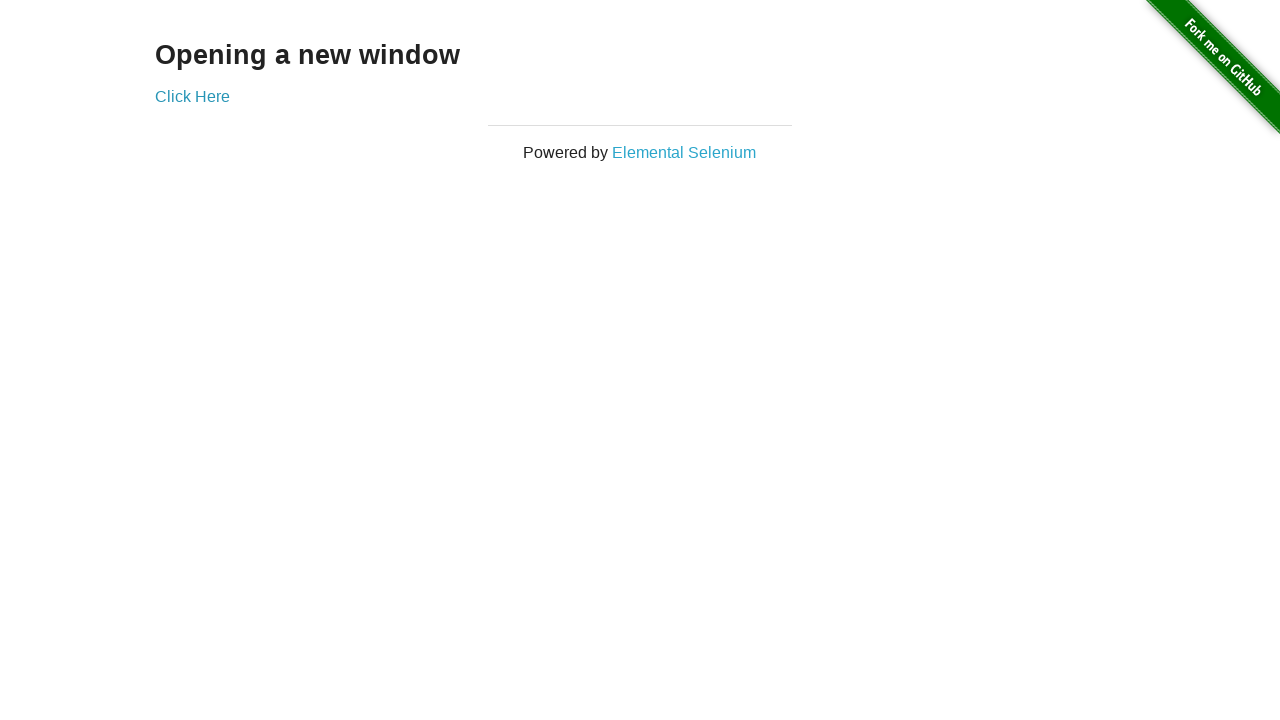

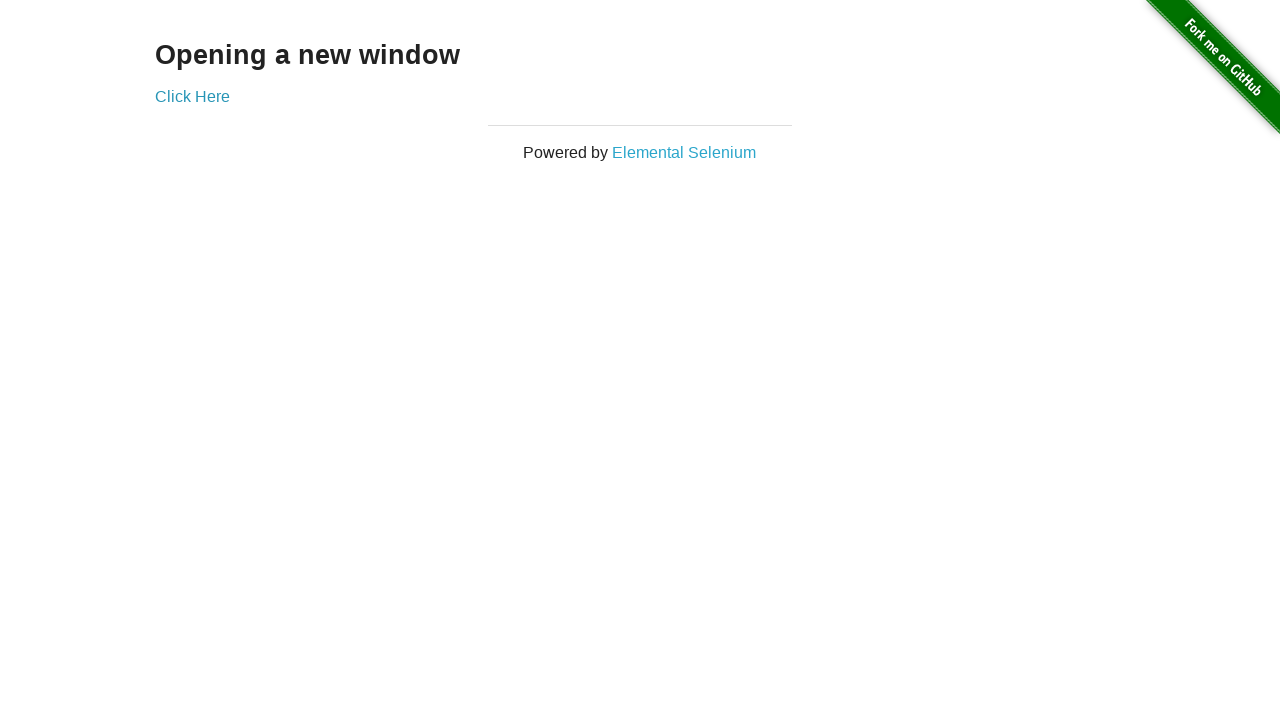